Tests adding a new element by clicking the Add Element button and verifying a Delete button appears.

Starting URL: https://the-internet.herokuapp.com/add_remove_elements/

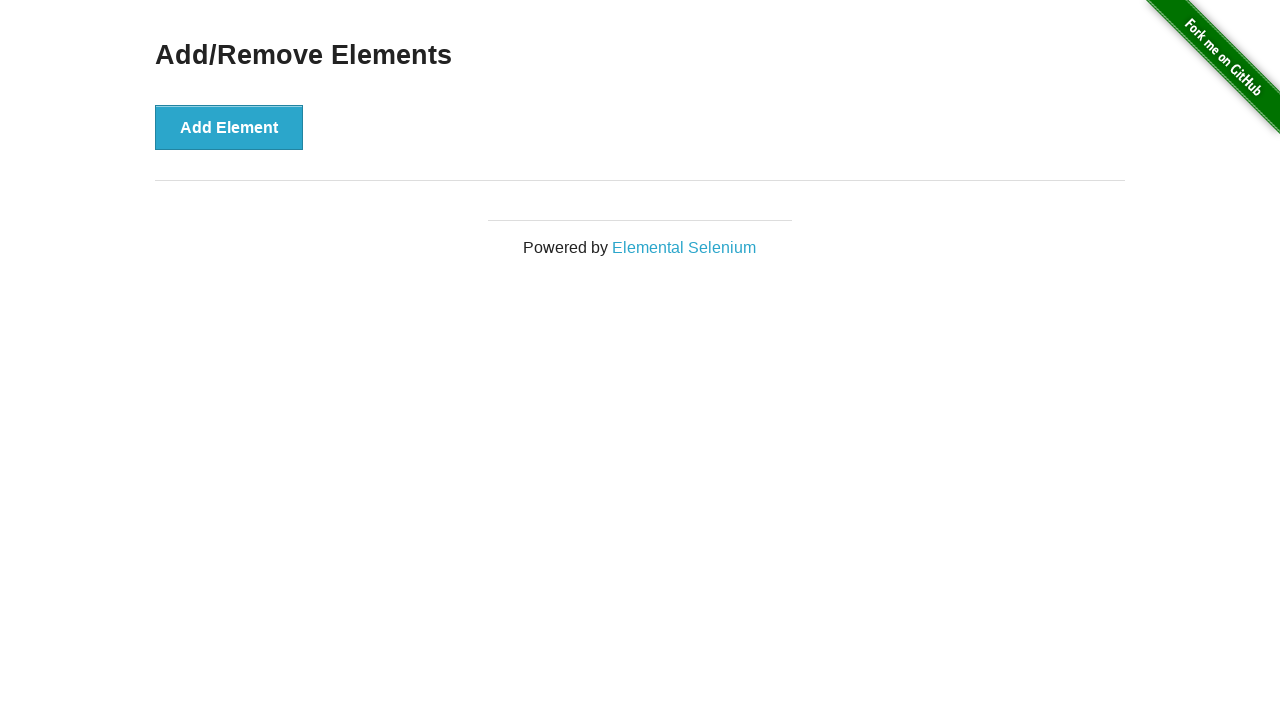

Clicked the Add Element button at (229, 127) on .example button
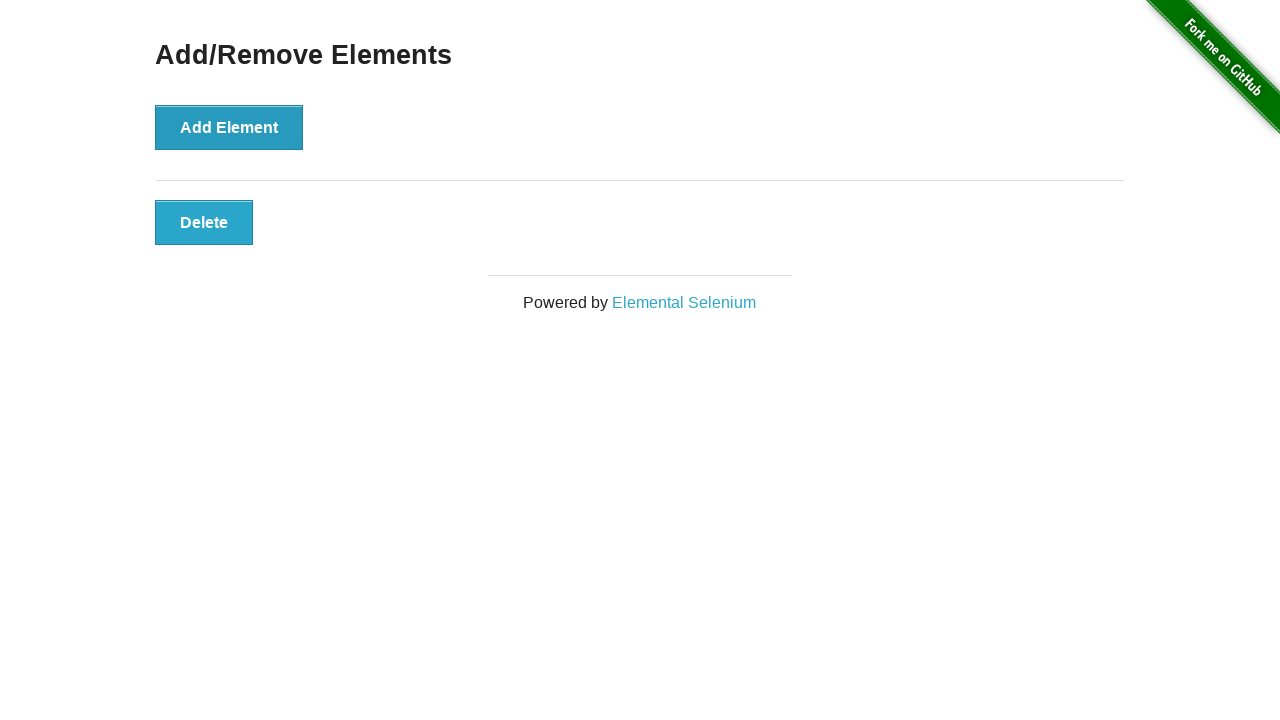

Delete button appeared after adding element
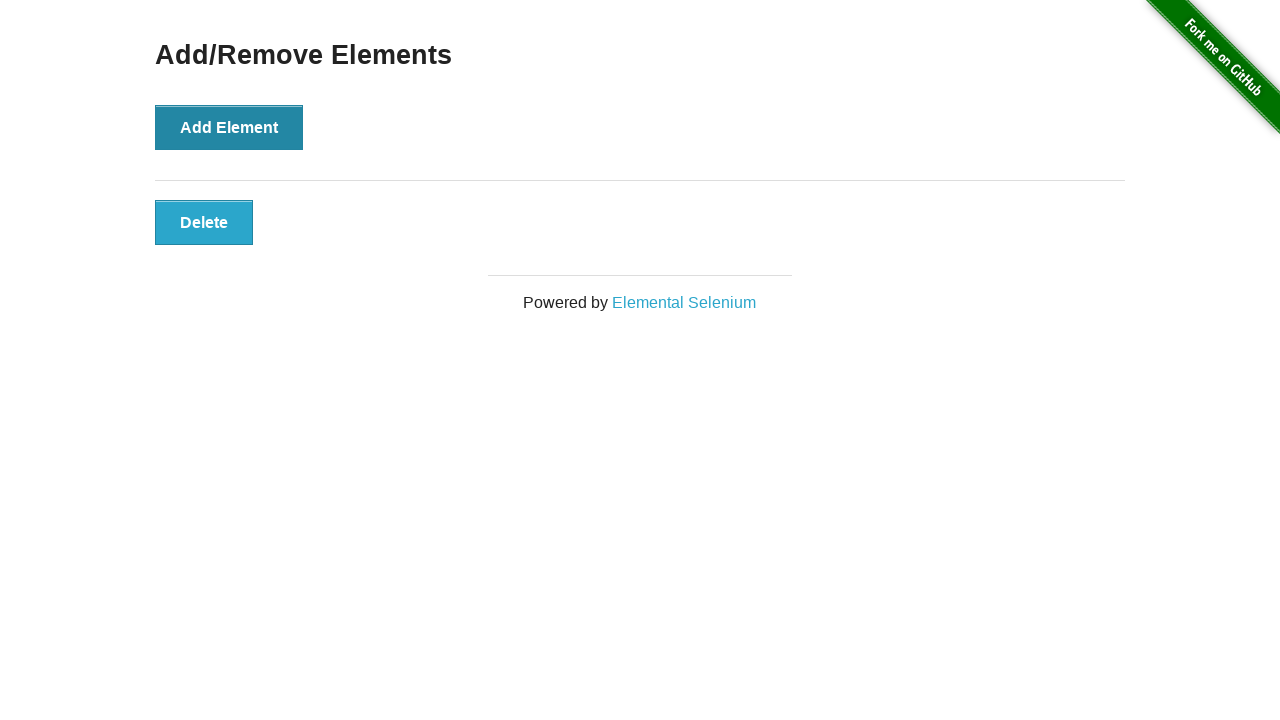

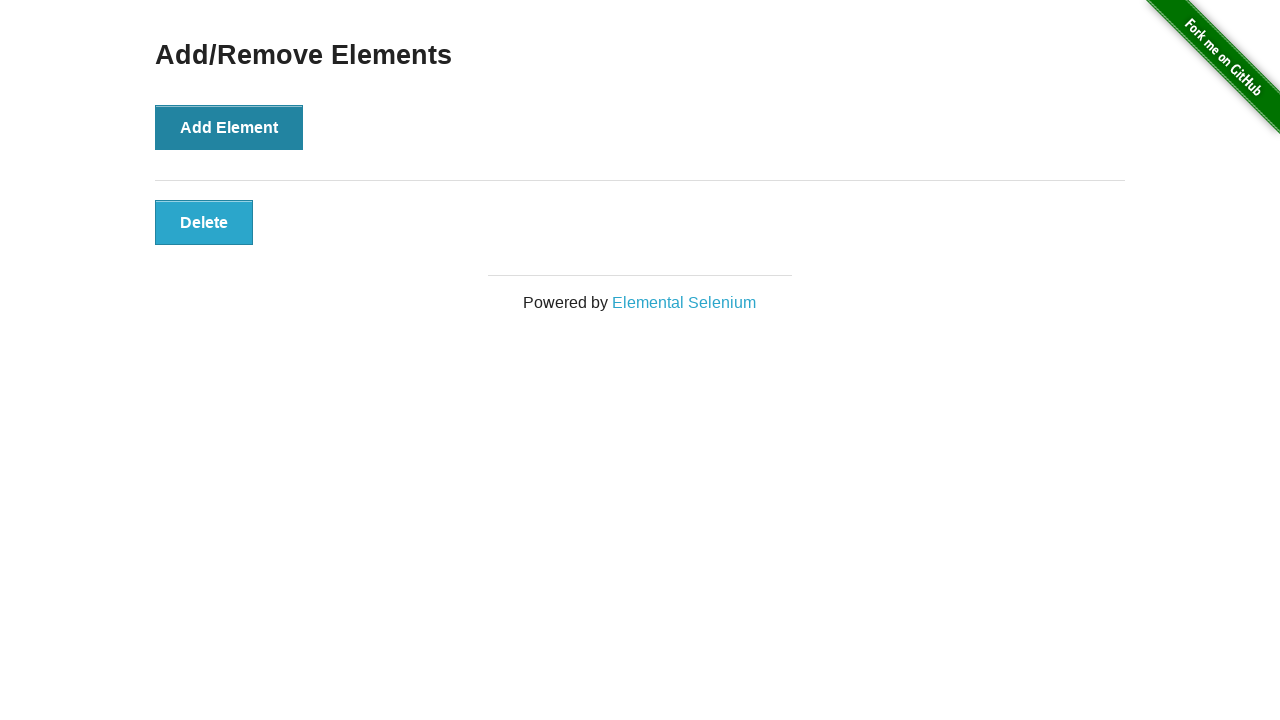